Tests input field functionality by entering a number, clearing the field, and entering a different number

Starting URL: http://the-internet.herokuapp.com/inputs

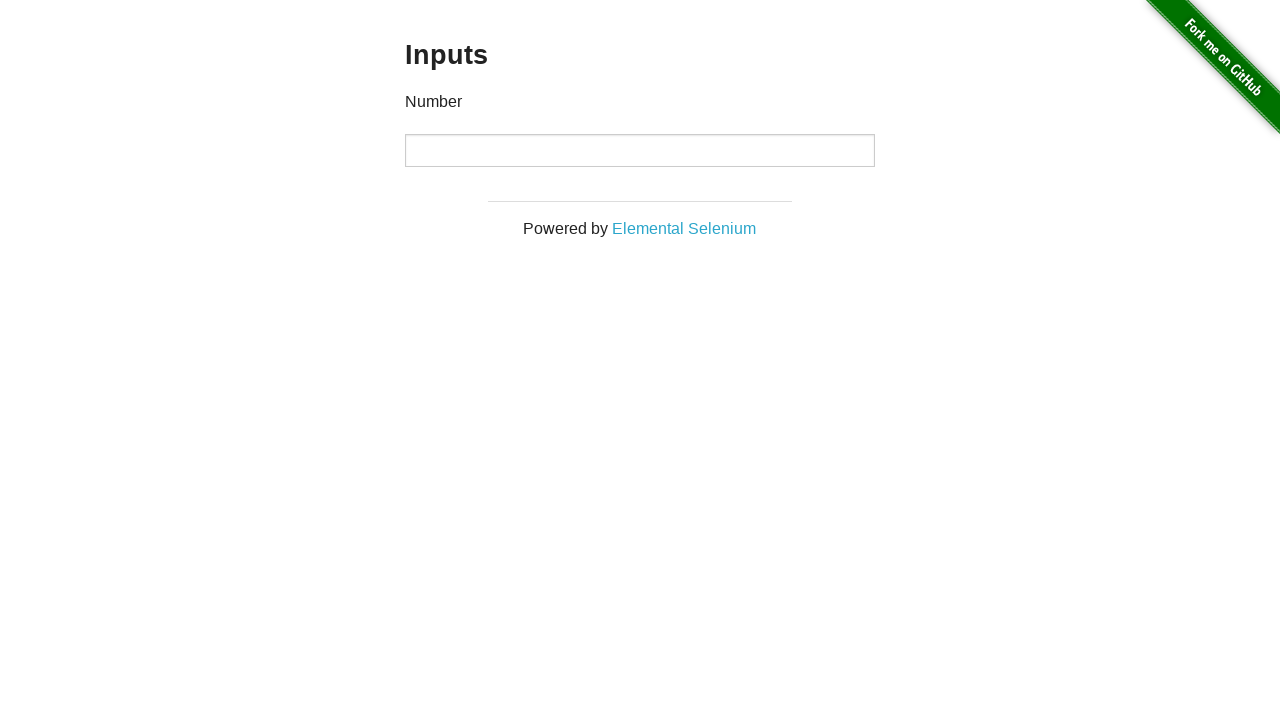

Entered '1000' in the input field on input
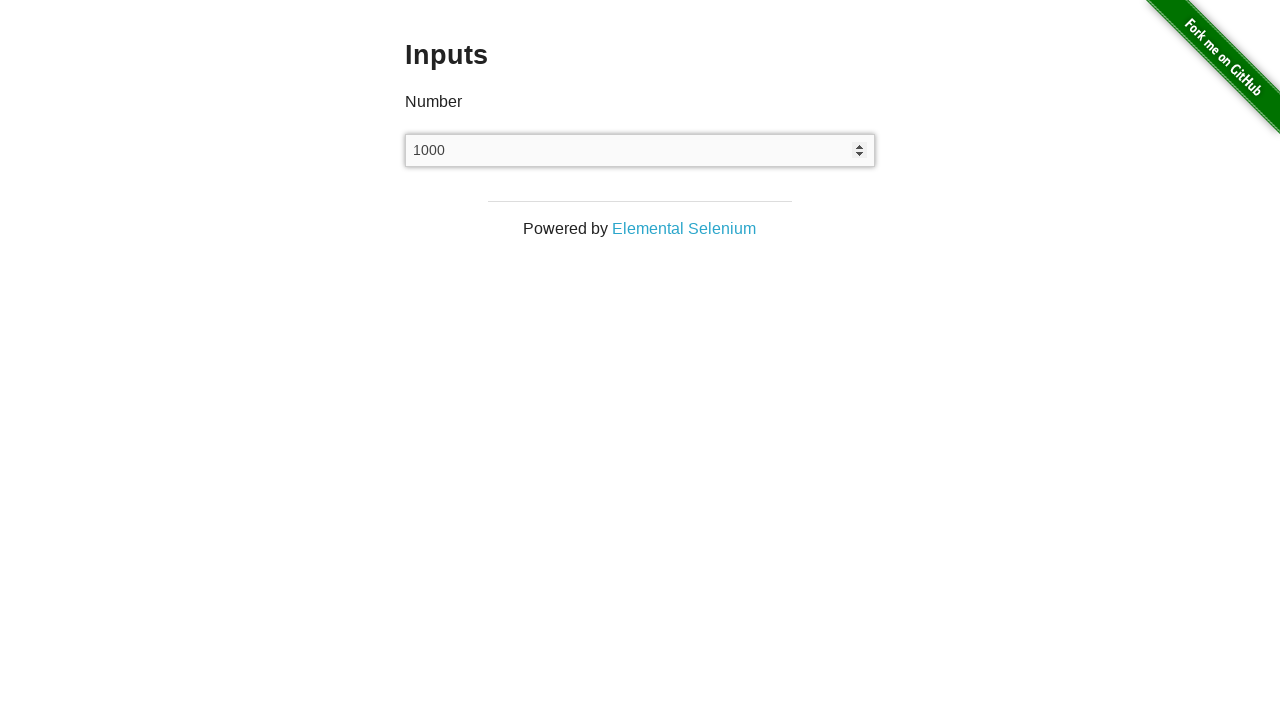

Pressed Enter to confirm input '1000' on input
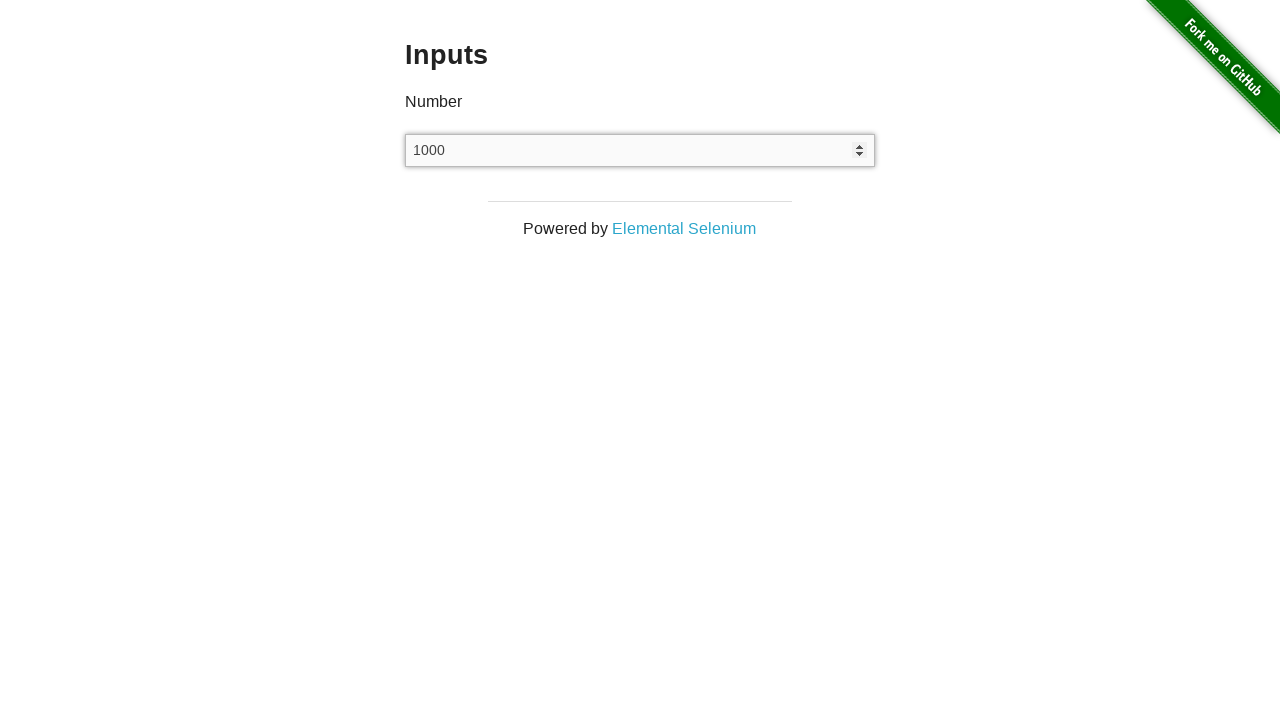

Cleared the input field on input
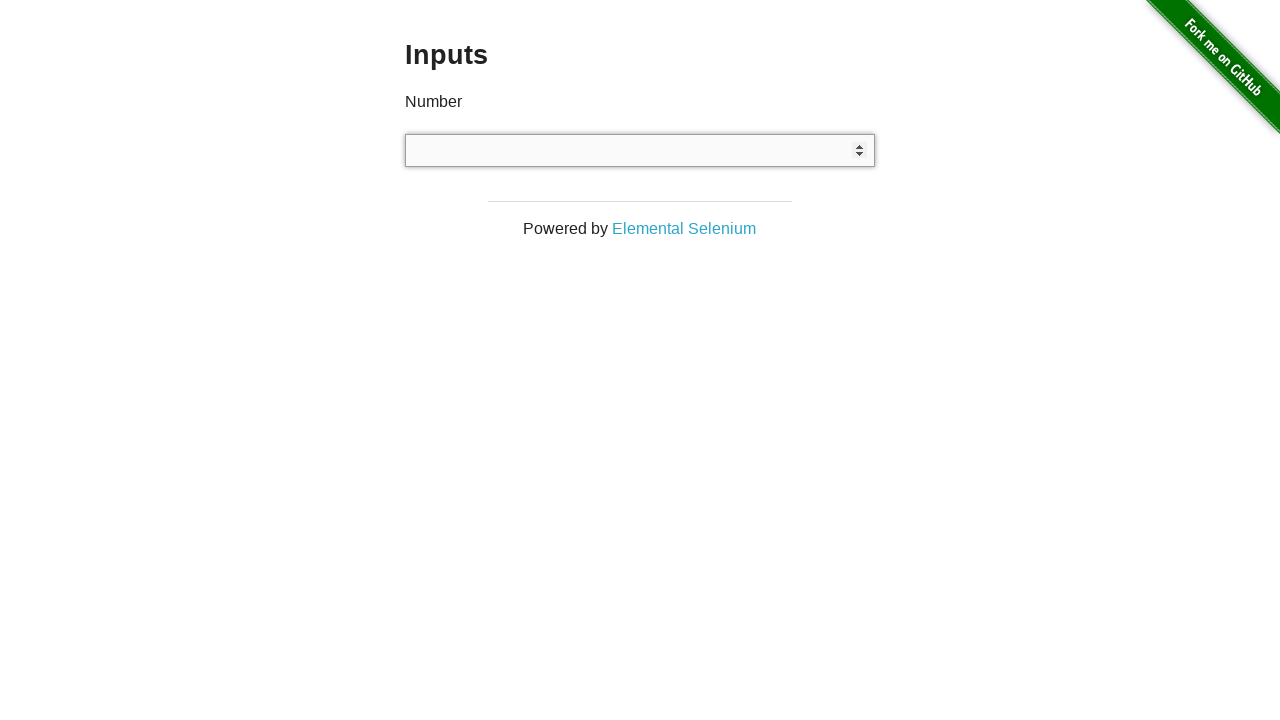

Entered '999' in the input field on input
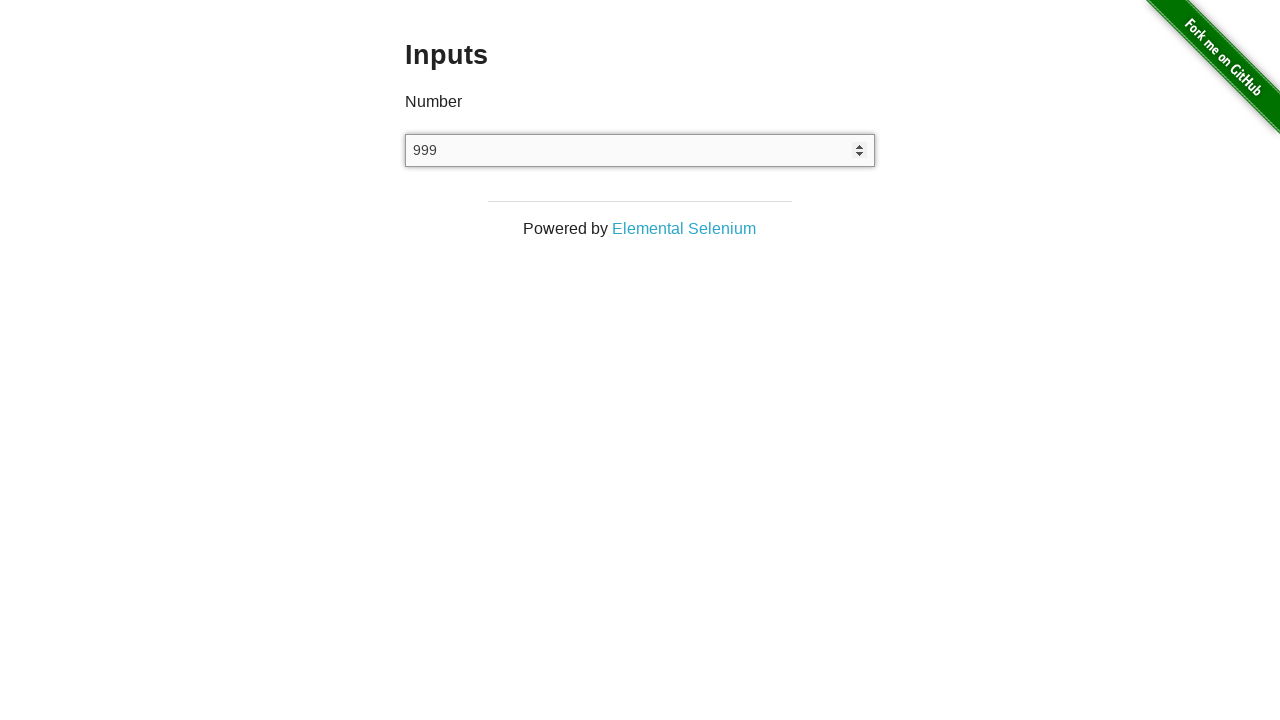

Pressed Enter to confirm input '999' on input
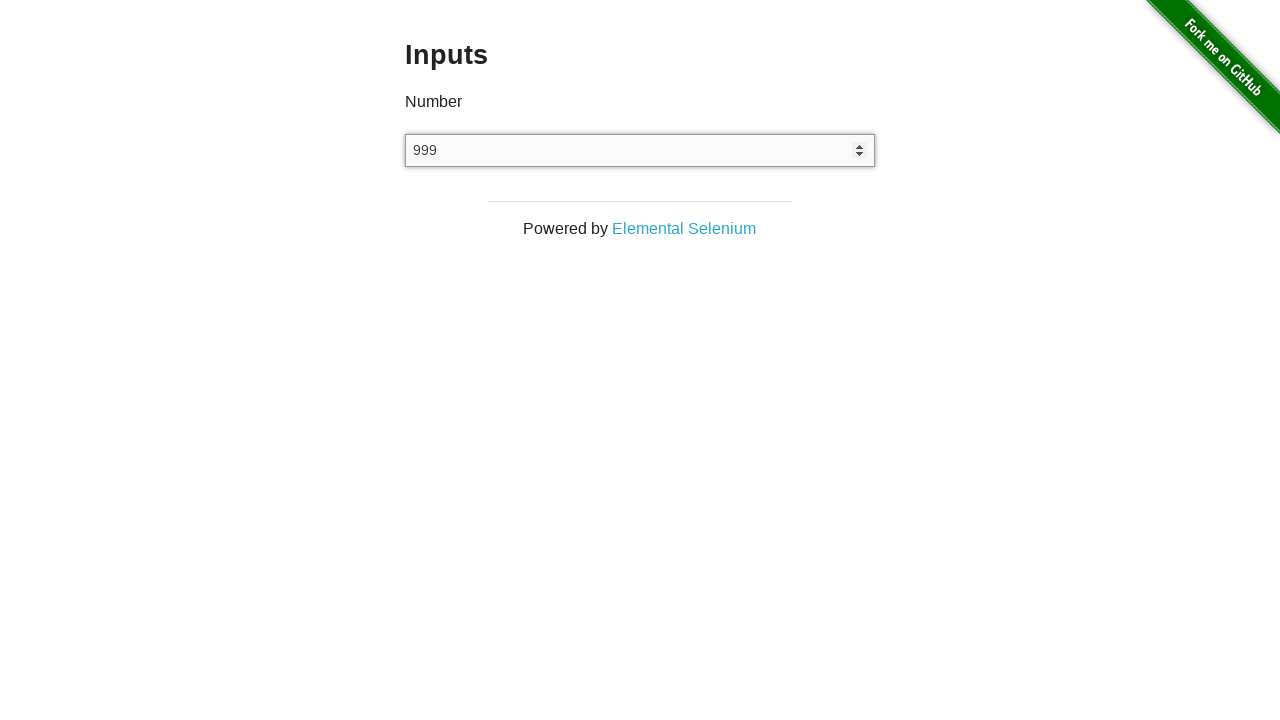

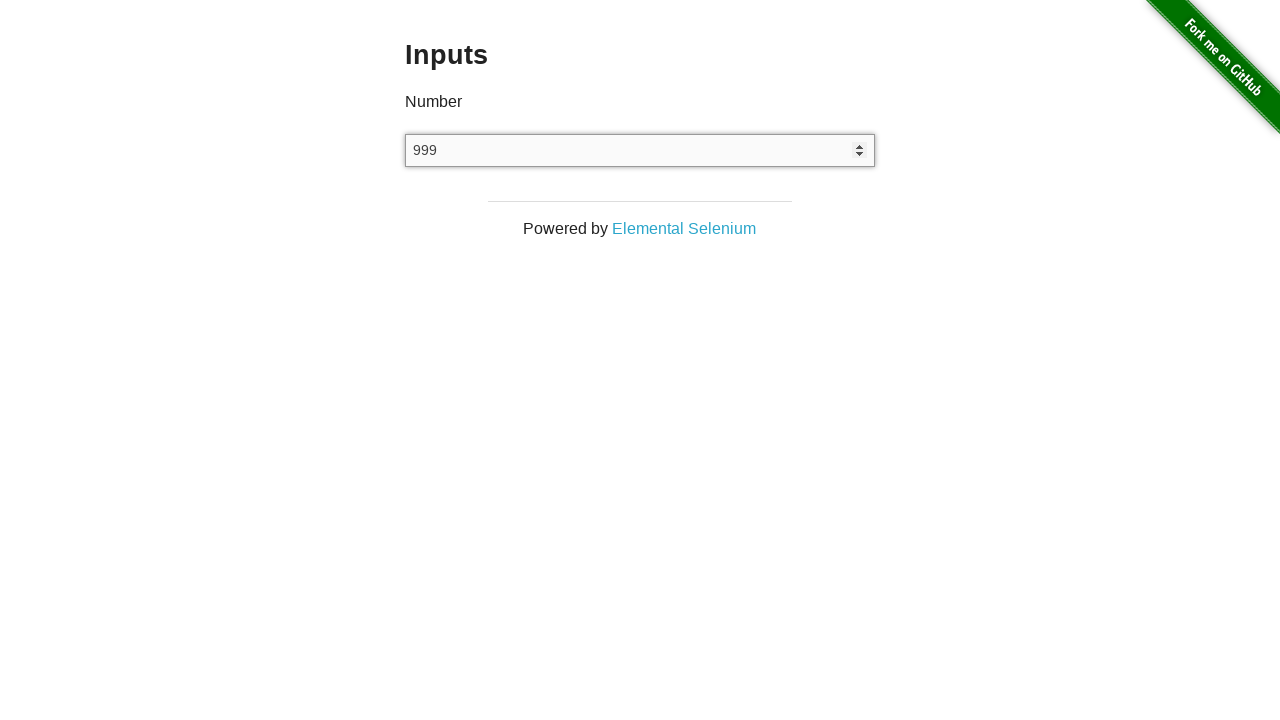